Tests that Clear completed button is hidden when there are no completed items

Starting URL: https://demo.playwright.dev/todomvc

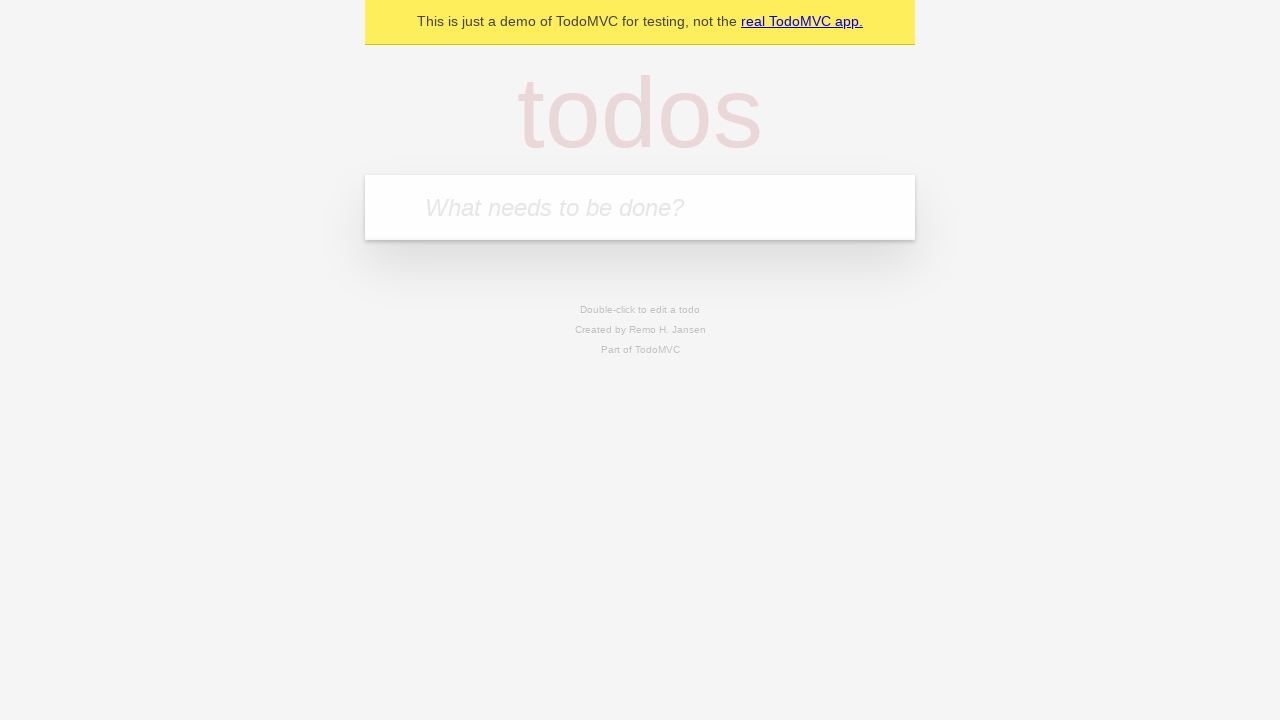

Filled new todo input with 'buy some cheese' on internal:attr=[placeholder="What needs to be done?"i]
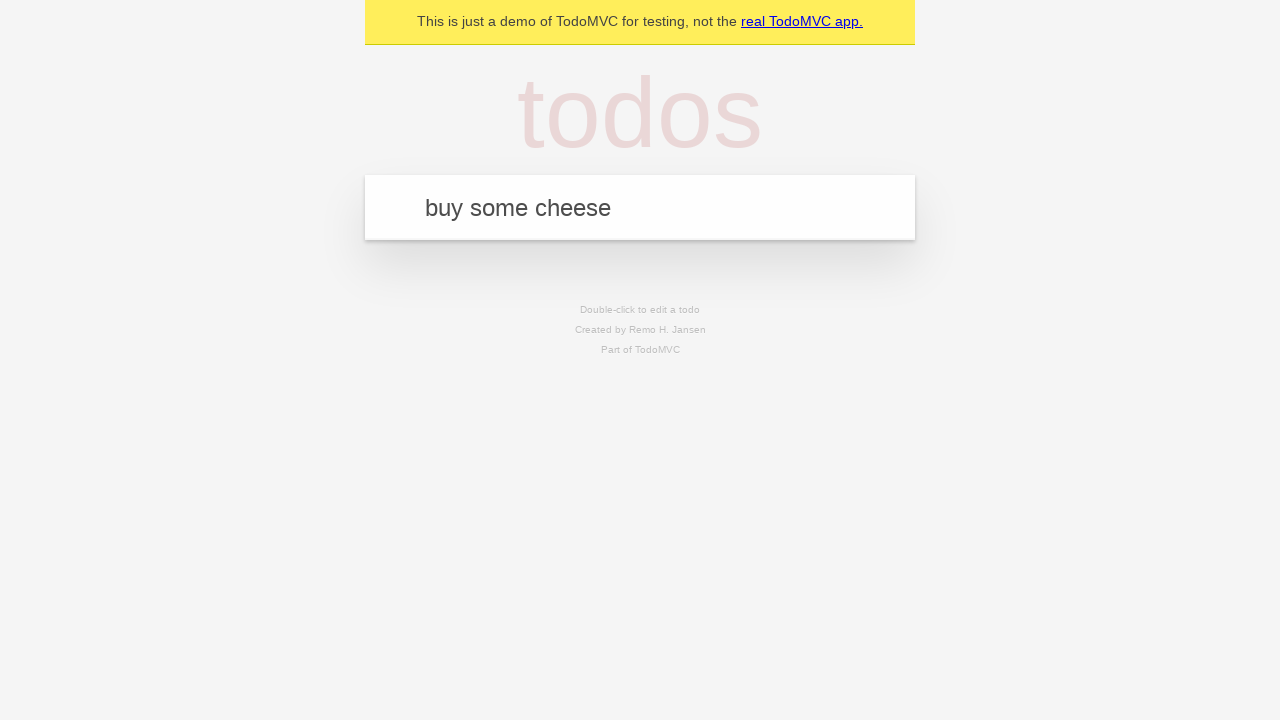

Pressed Enter to add todo 'buy some cheese' on internal:attr=[placeholder="What needs to be done?"i]
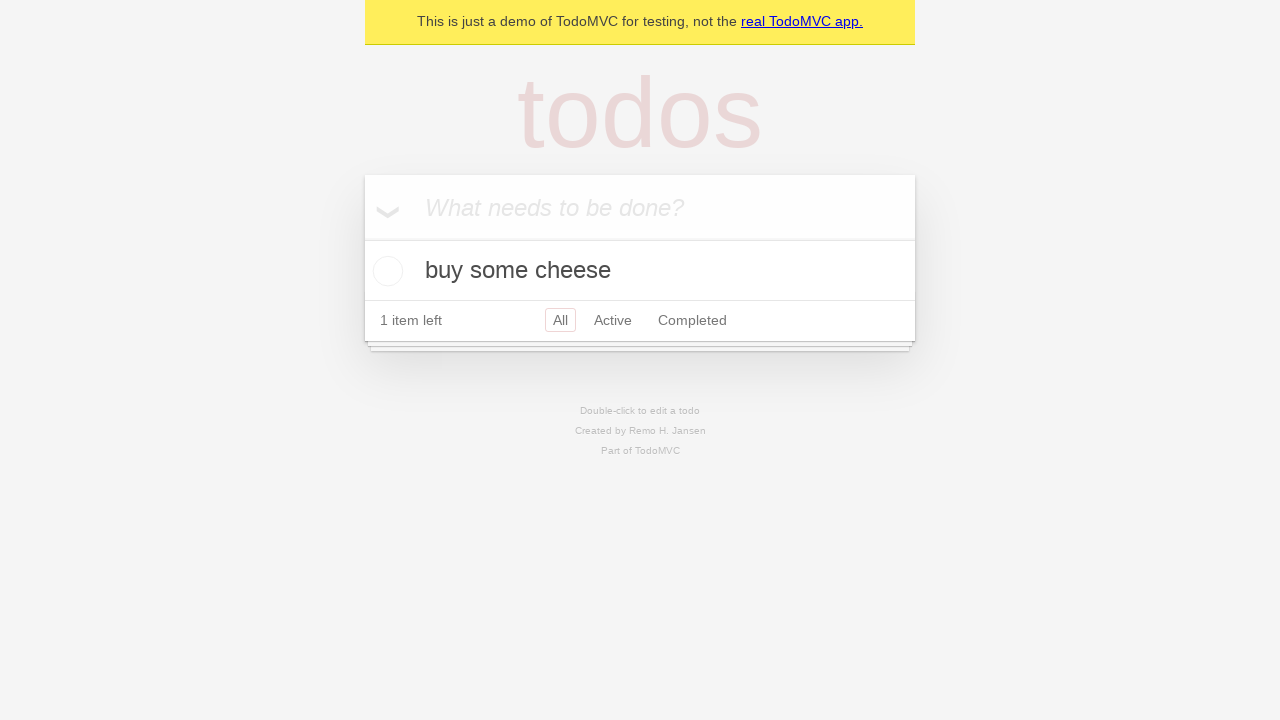

Filled new todo input with 'feed the cat' on internal:attr=[placeholder="What needs to be done?"i]
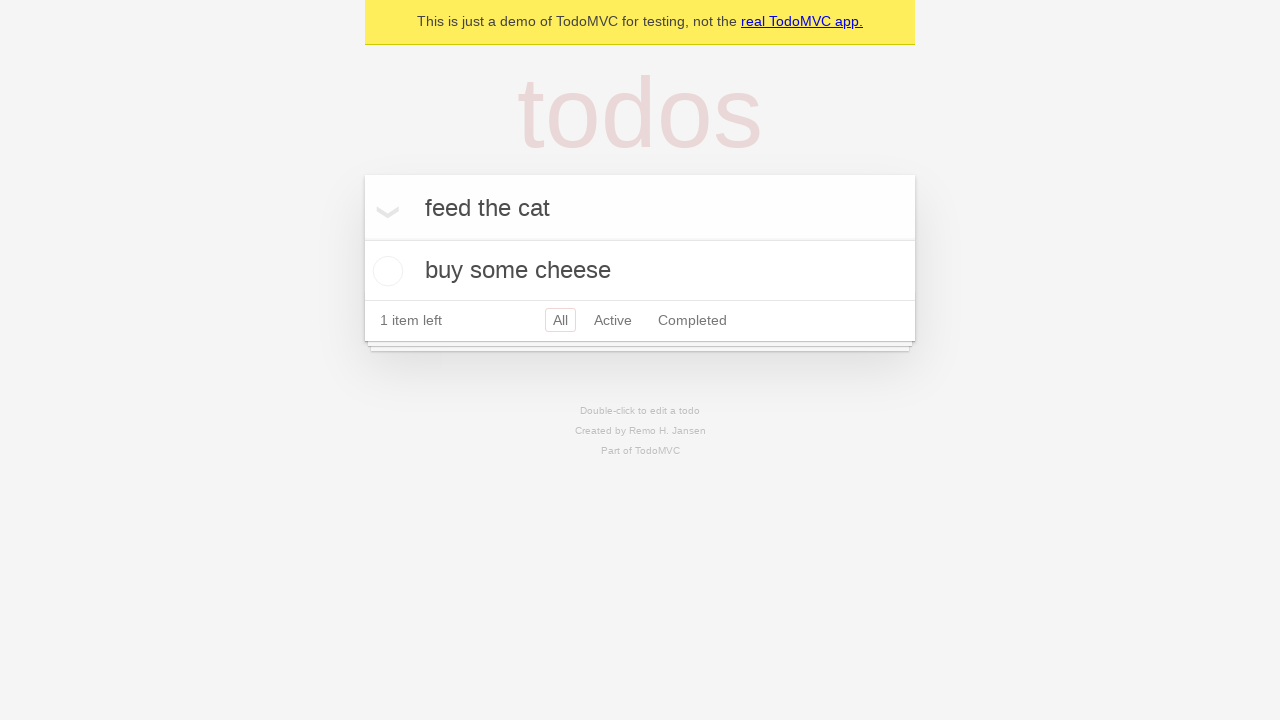

Pressed Enter to add todo 'feed the cat' on internal:attr=[placeholder="What needs to be done?"i]
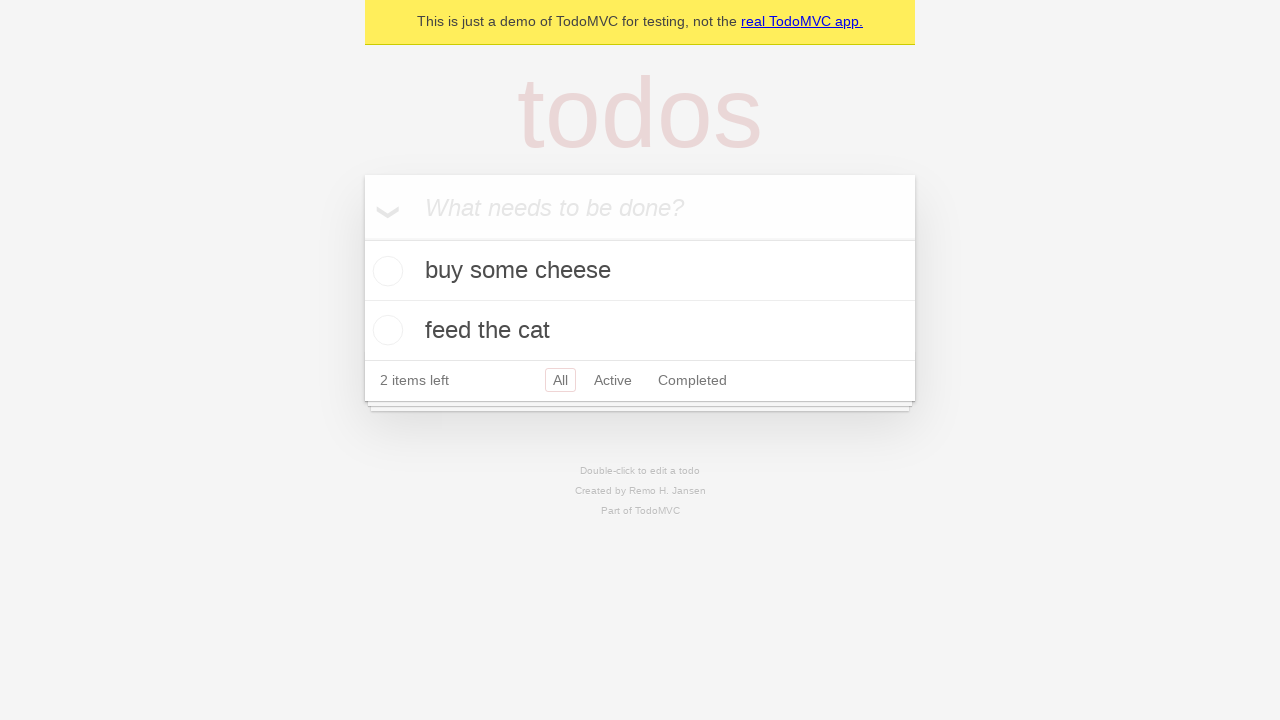

Filled new todo input with 'book a doctors appointment' on internal:attr=[placeholder="What needs to be done?"i]
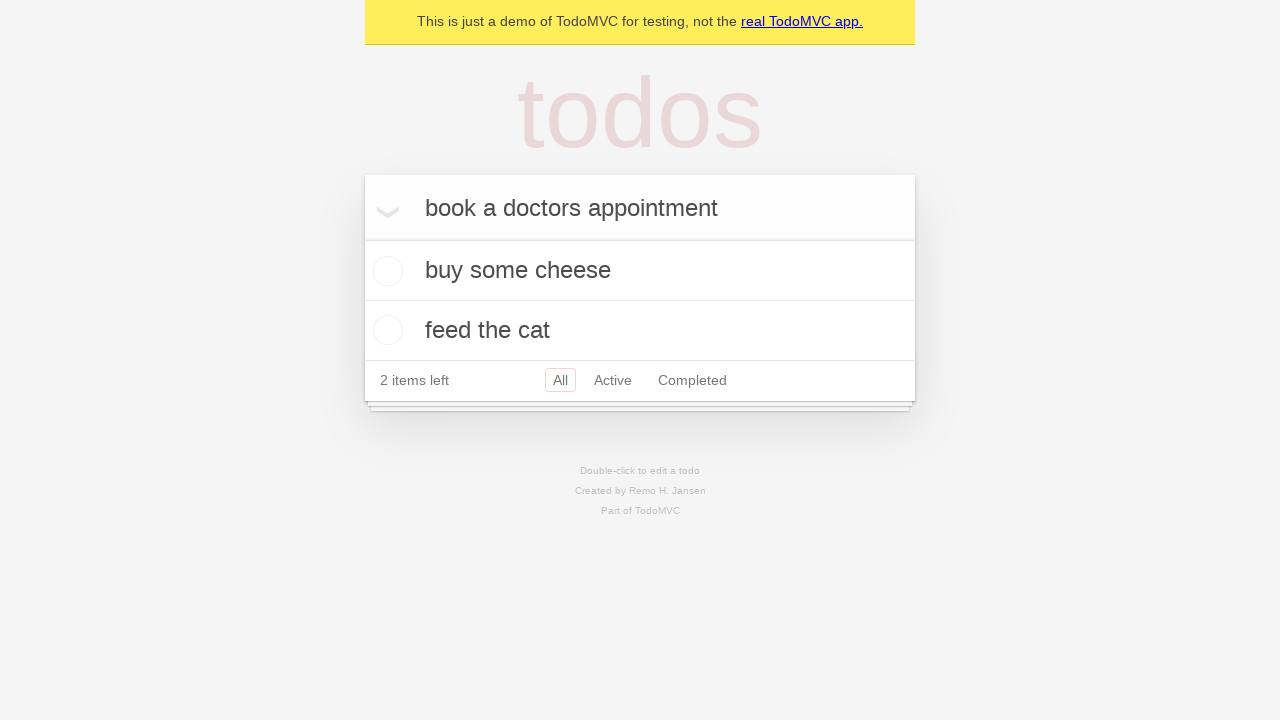

Pressed Enter to add todo 'book a doctors appointment' on internal:attr=[placeholder="What needs to be done?"i]
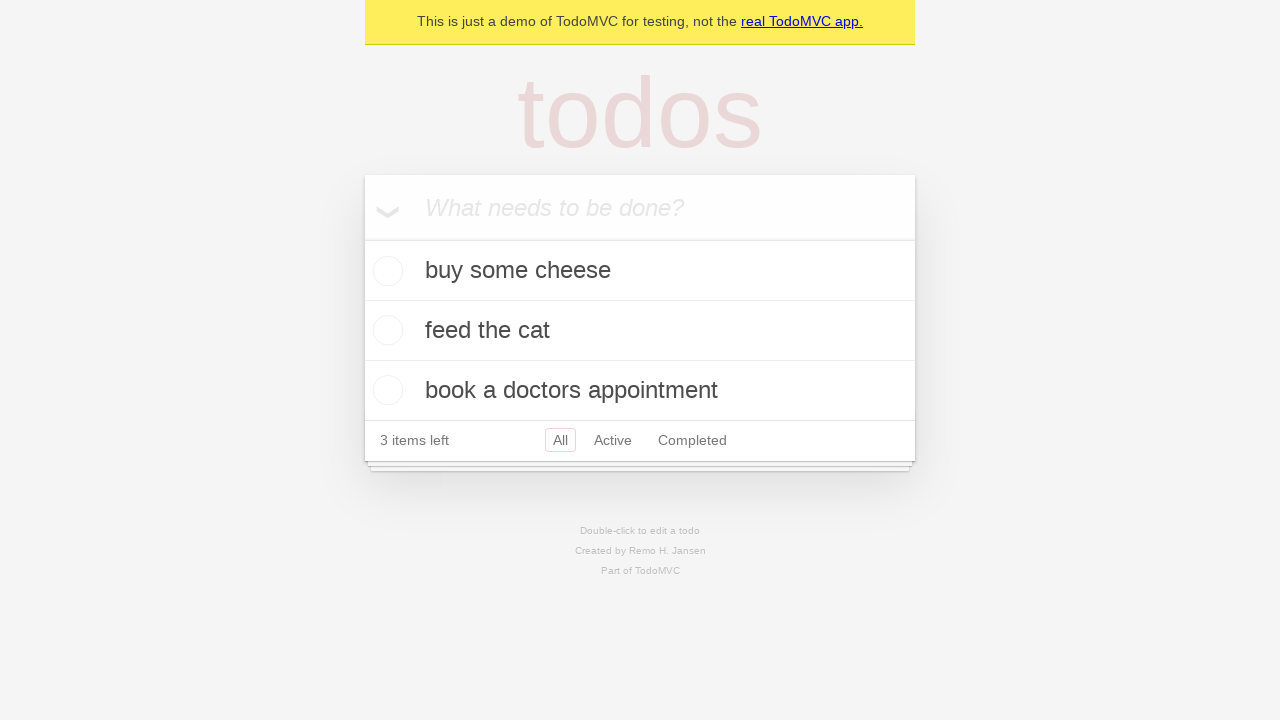

All three todos loaded and visible
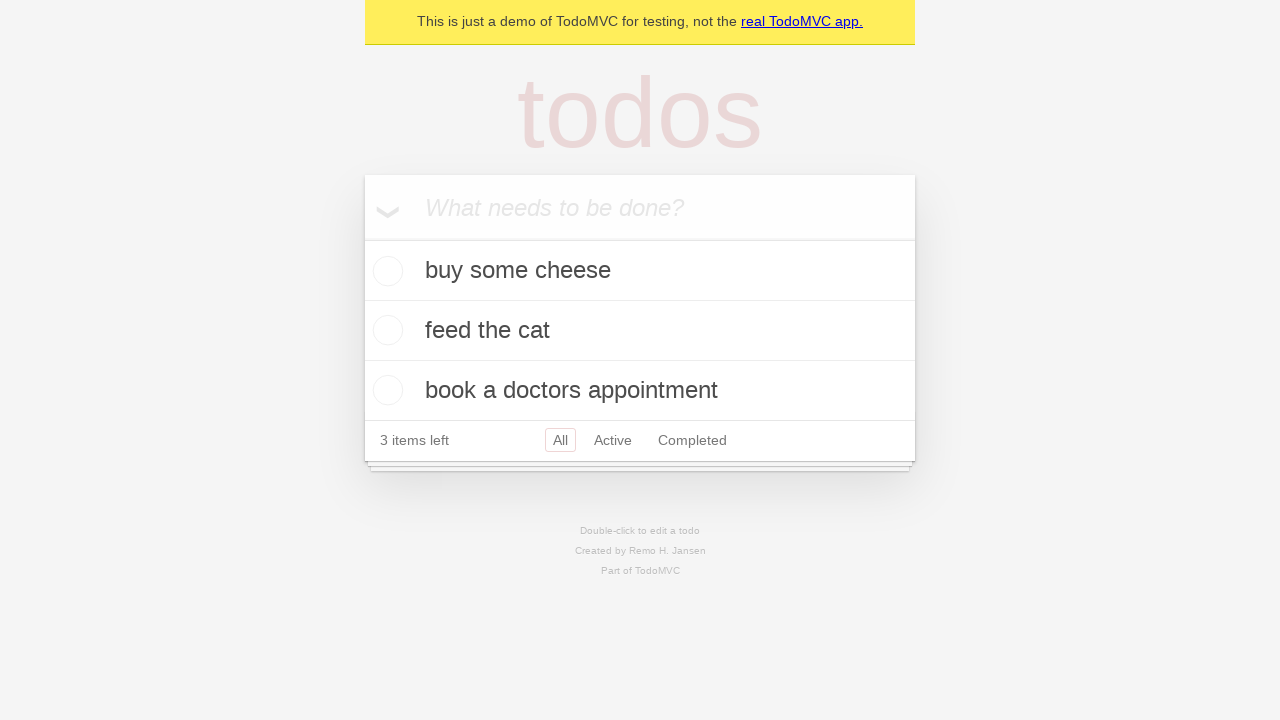

Checked first todo item at (385, 271) on .todo-list li .toggle >> nth=0
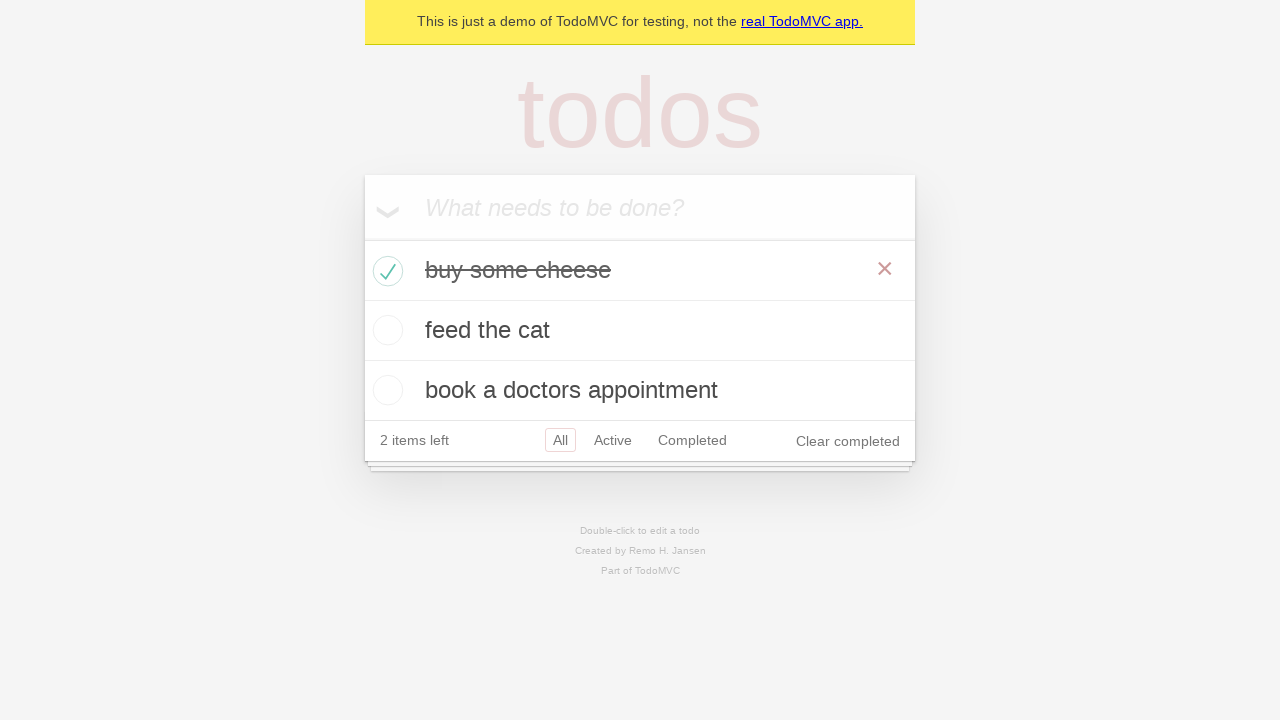

Clicked Clear completed button at (848, 441) on internal:role=button[name="Clear completed"i]
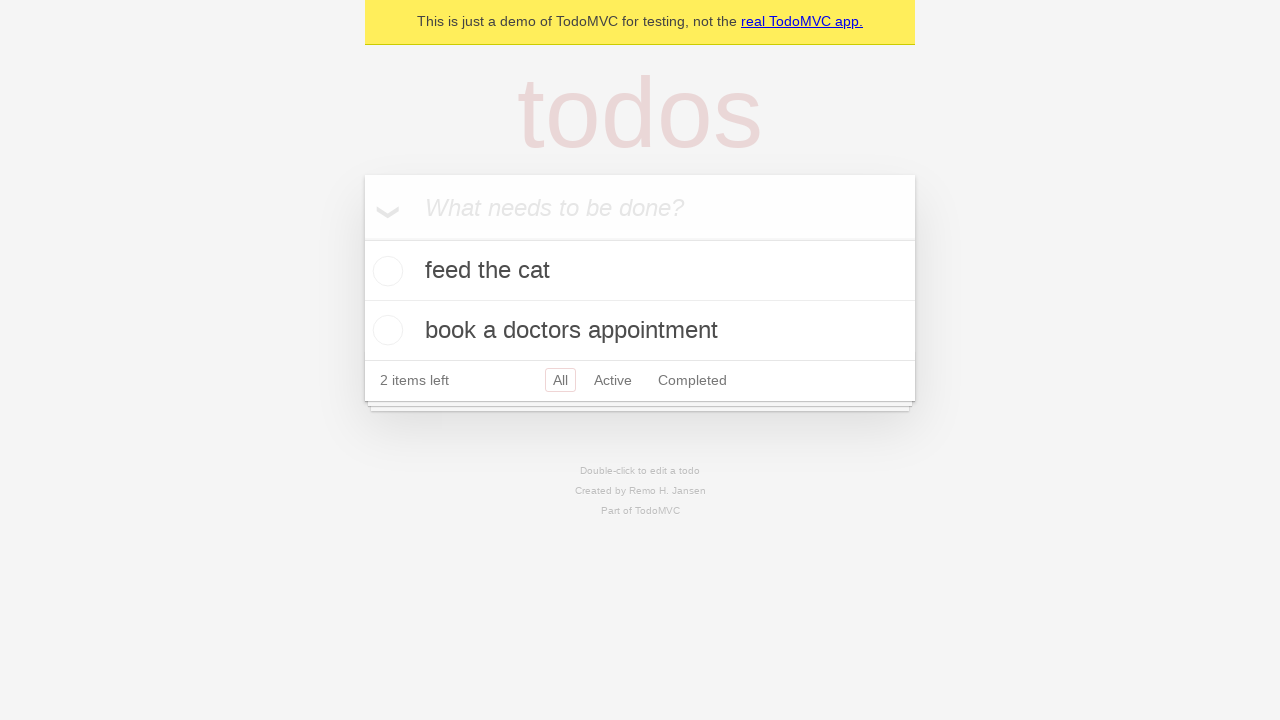

Clear completed button is now hidden as no completed items remain
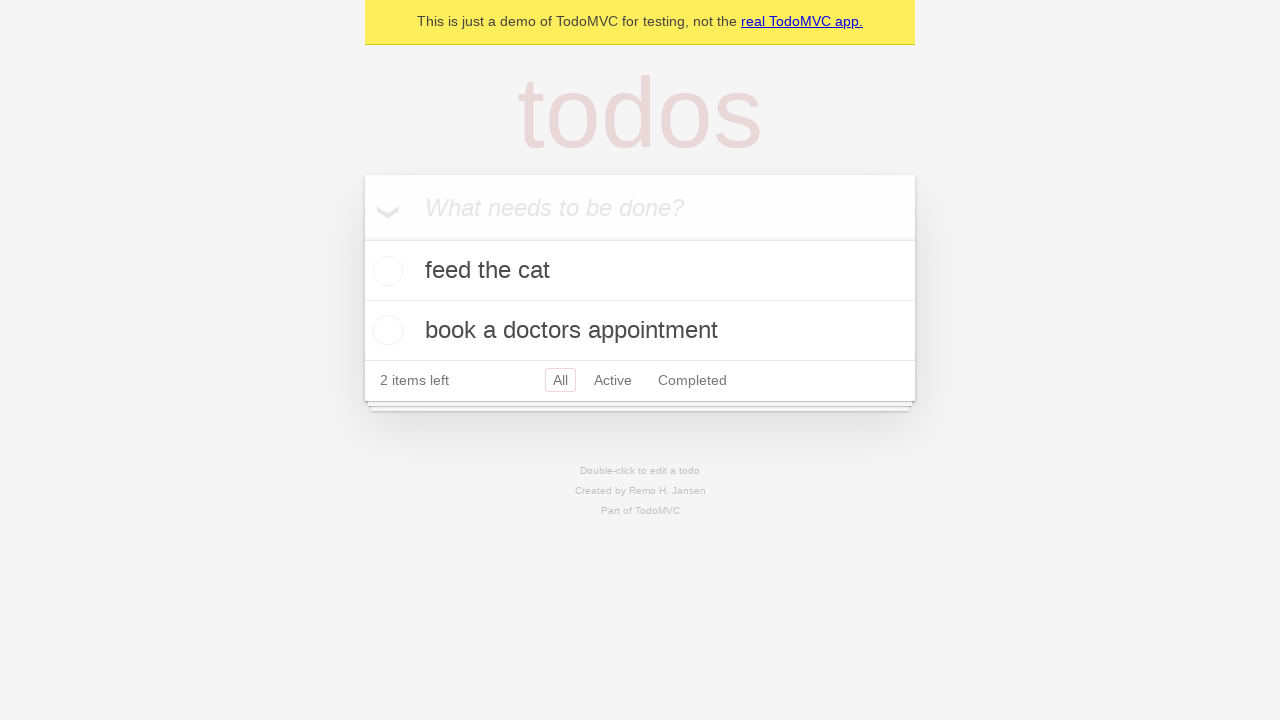

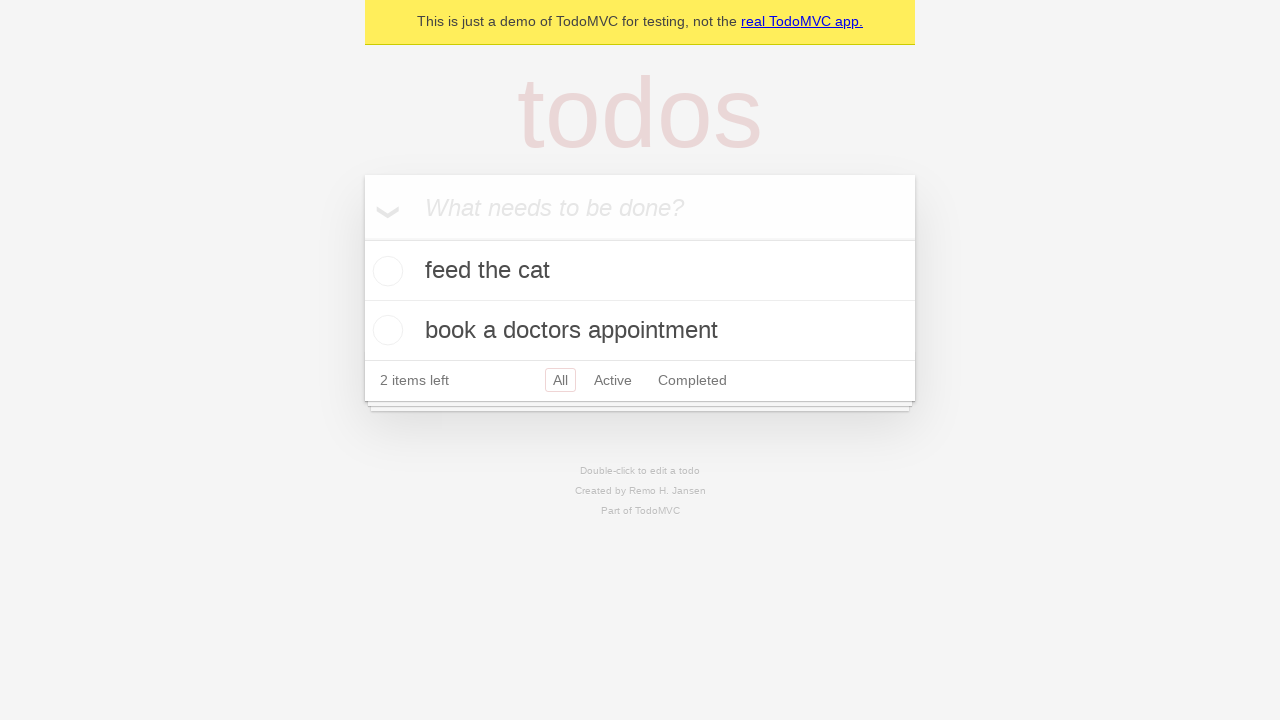